Tests flight booking flow by selecting origin city (São Paolo) and destination city (New York) from dropdown menus and clicking the search button

Starting URL: https://www.blazedemo.com

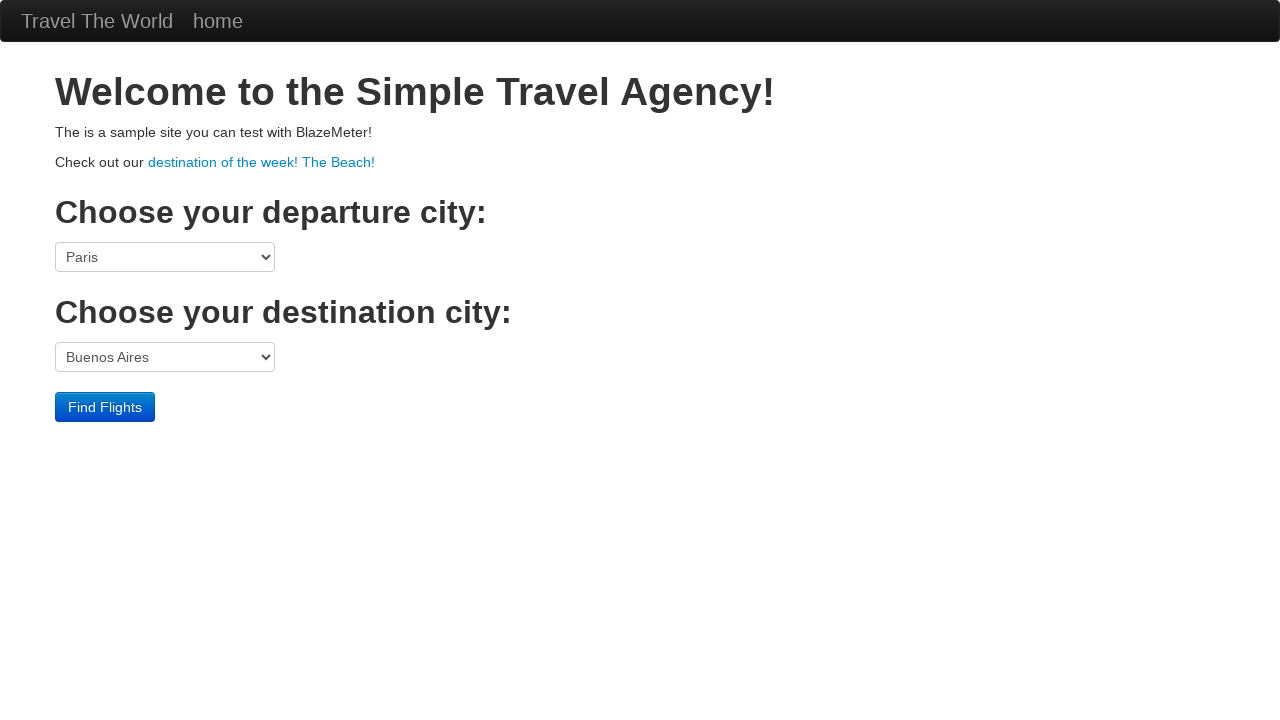

Clicked on origin city dropdown at (165, 257) on select[name='fromPort']
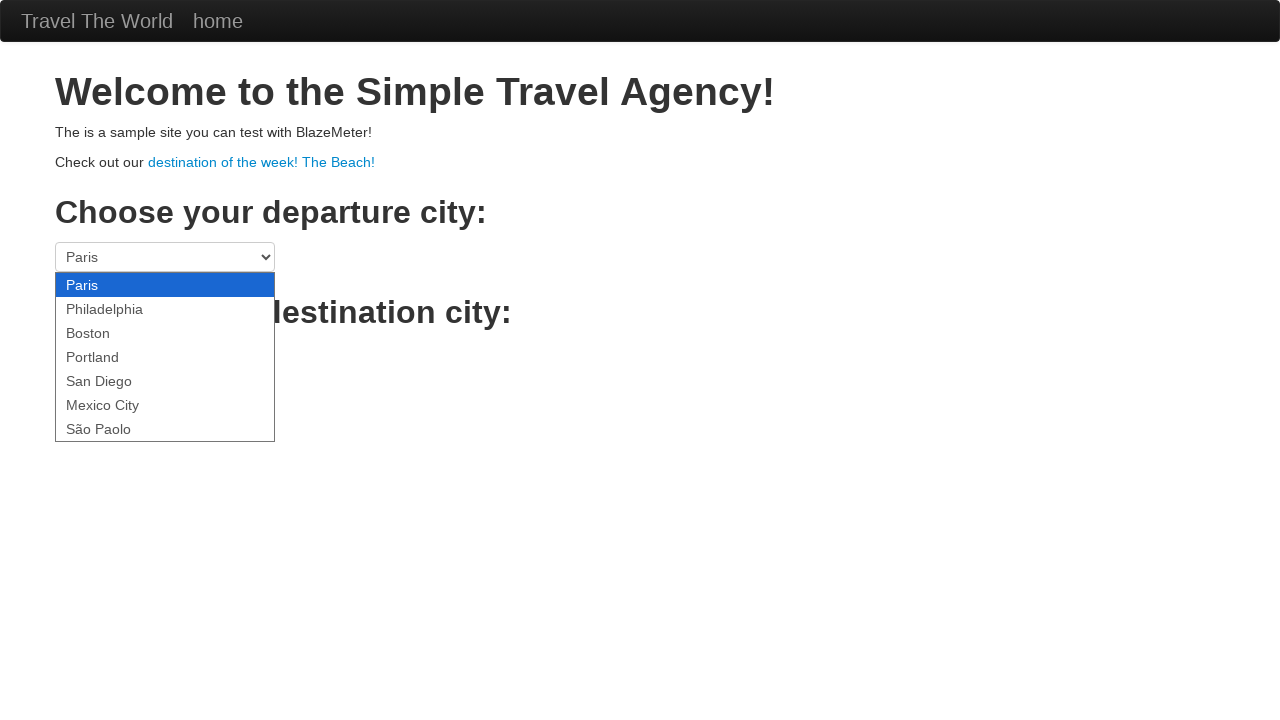

Selected São Paolo as origin city on select[name='fromPort']
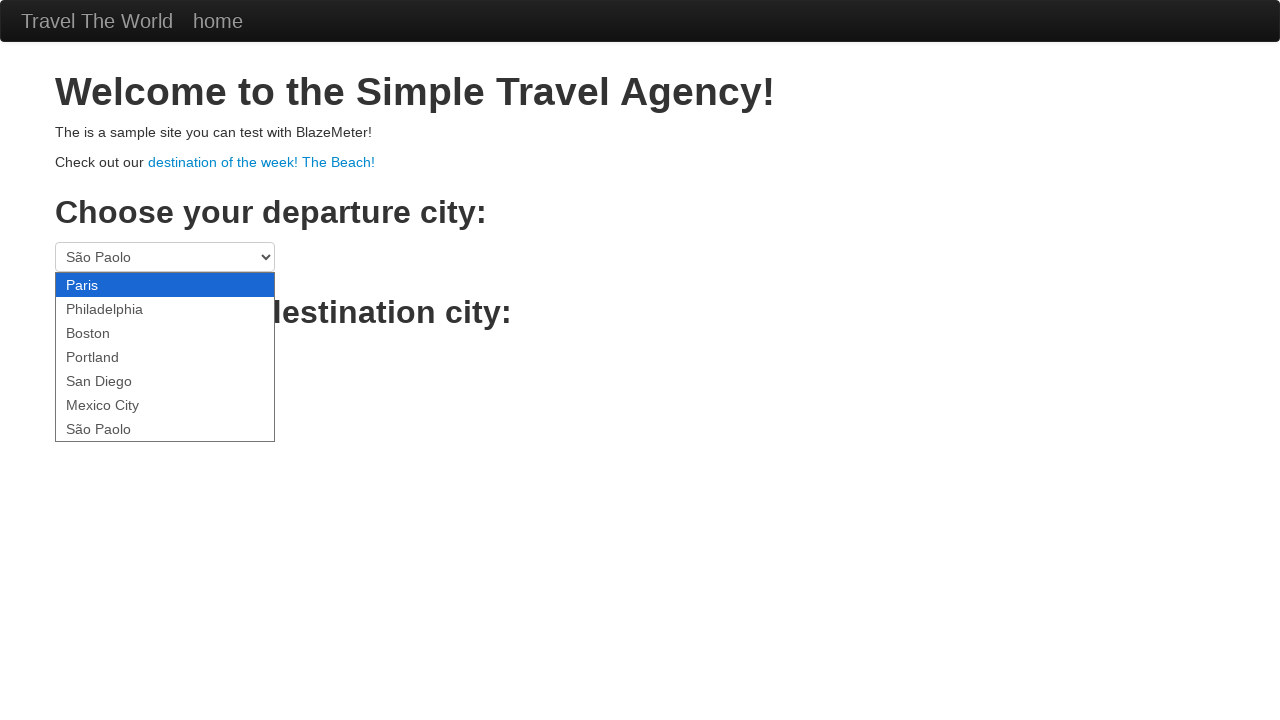

Clicked on destination city dropdown at (165, 357) on select[name='toPort']
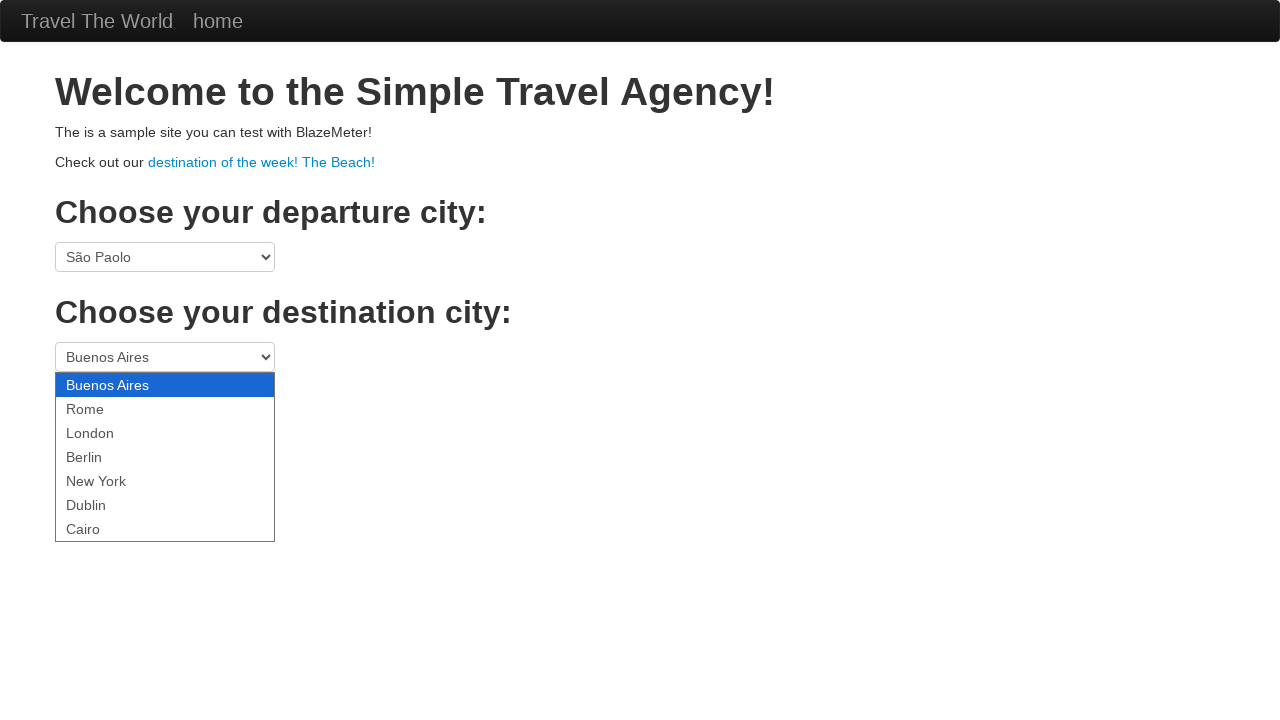

Selected New York as destination city on select[name='toPort']
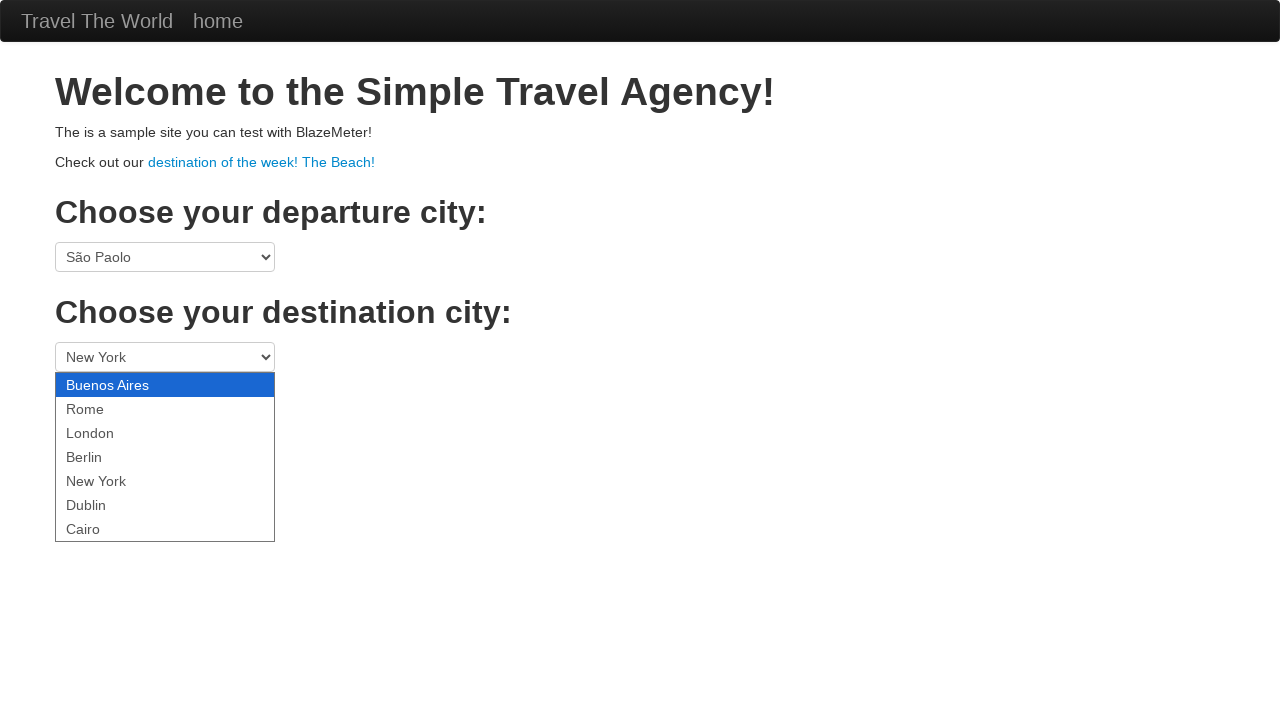

Clicked Find Flights button to search for flights at (105, 407) on input.btn.btn-primary
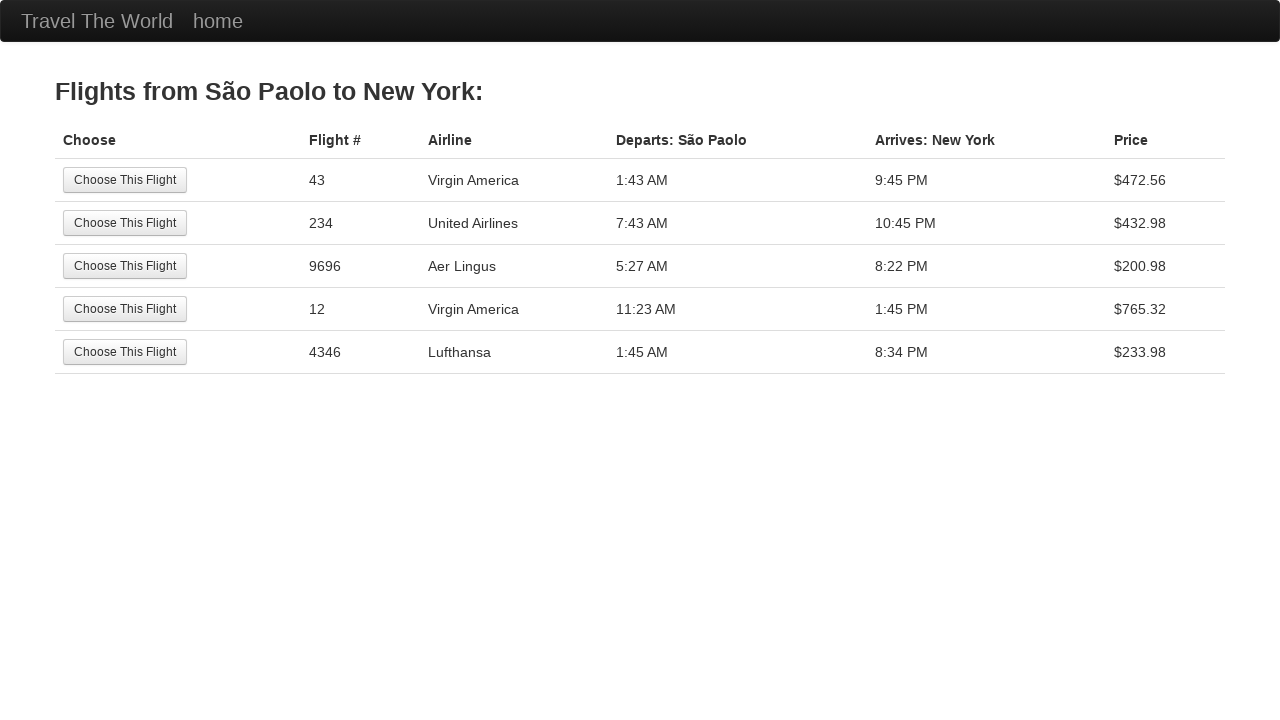

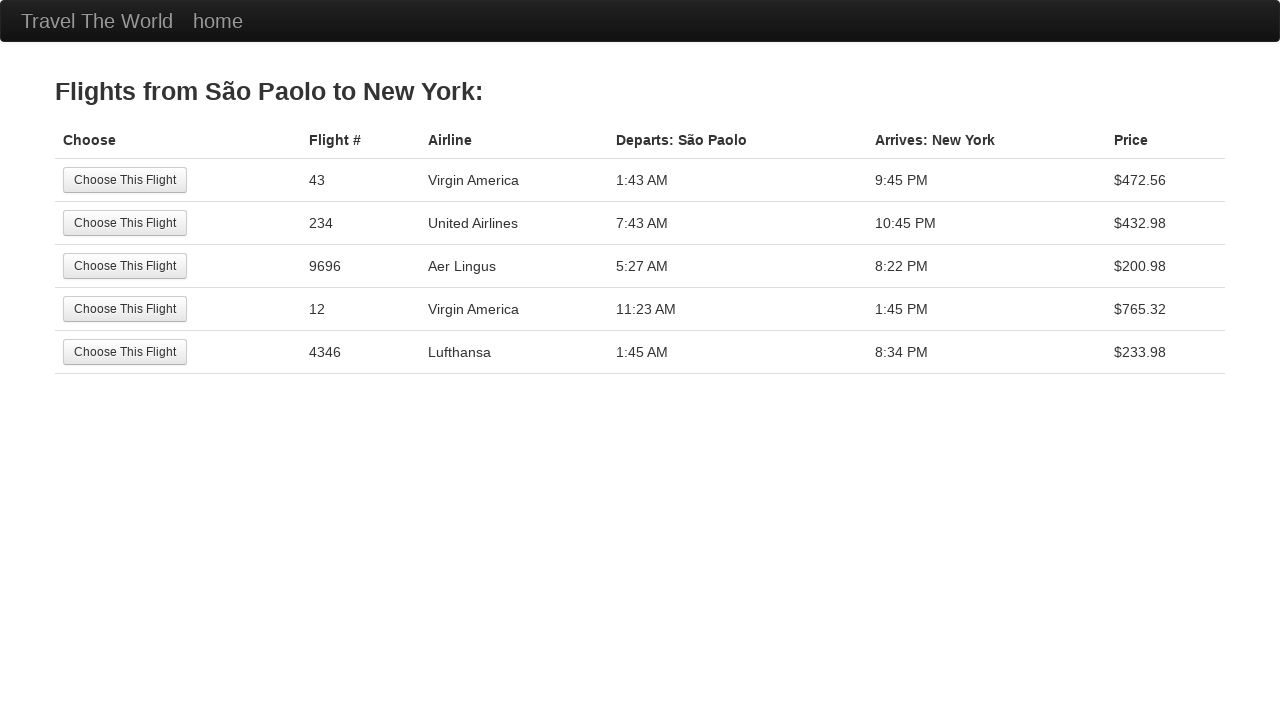